Tests hover functionality by hovering over an image element and verifying that caption elements become visible on hover

Starting URL: https://the-internet.herokuapp.com/

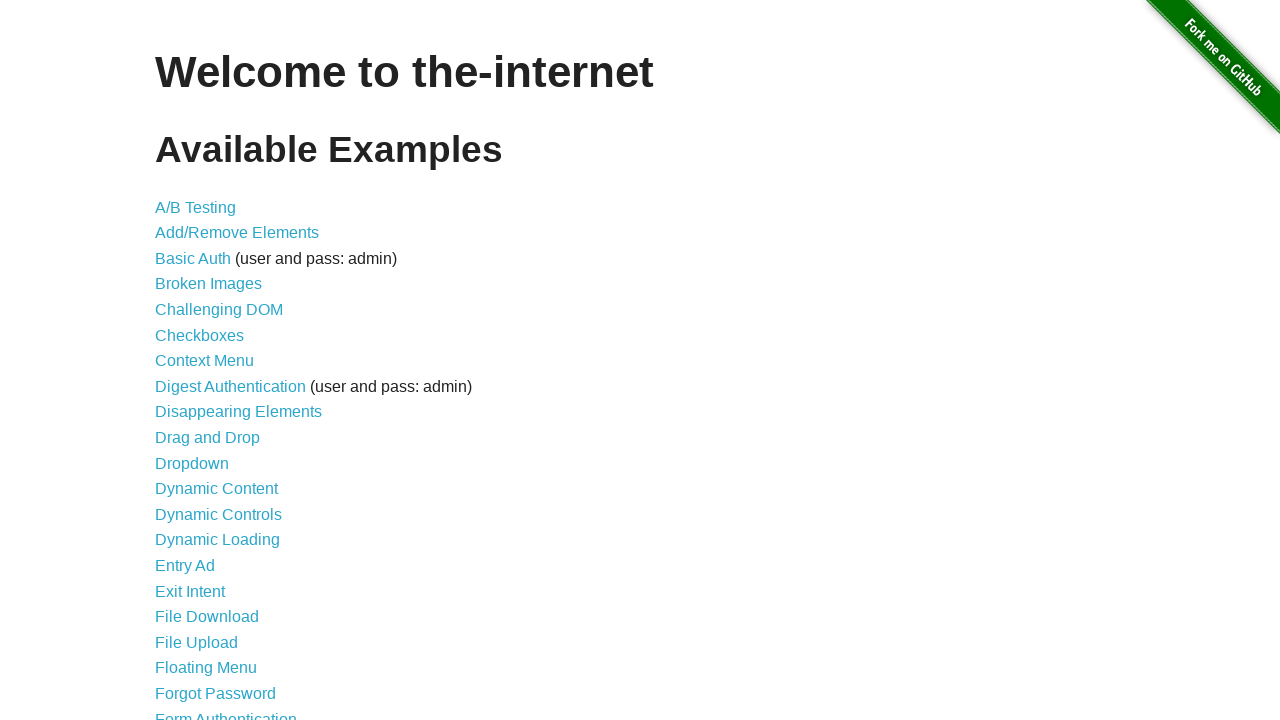

Clicked on the Hovers link at (180, 360) on text=Hovers
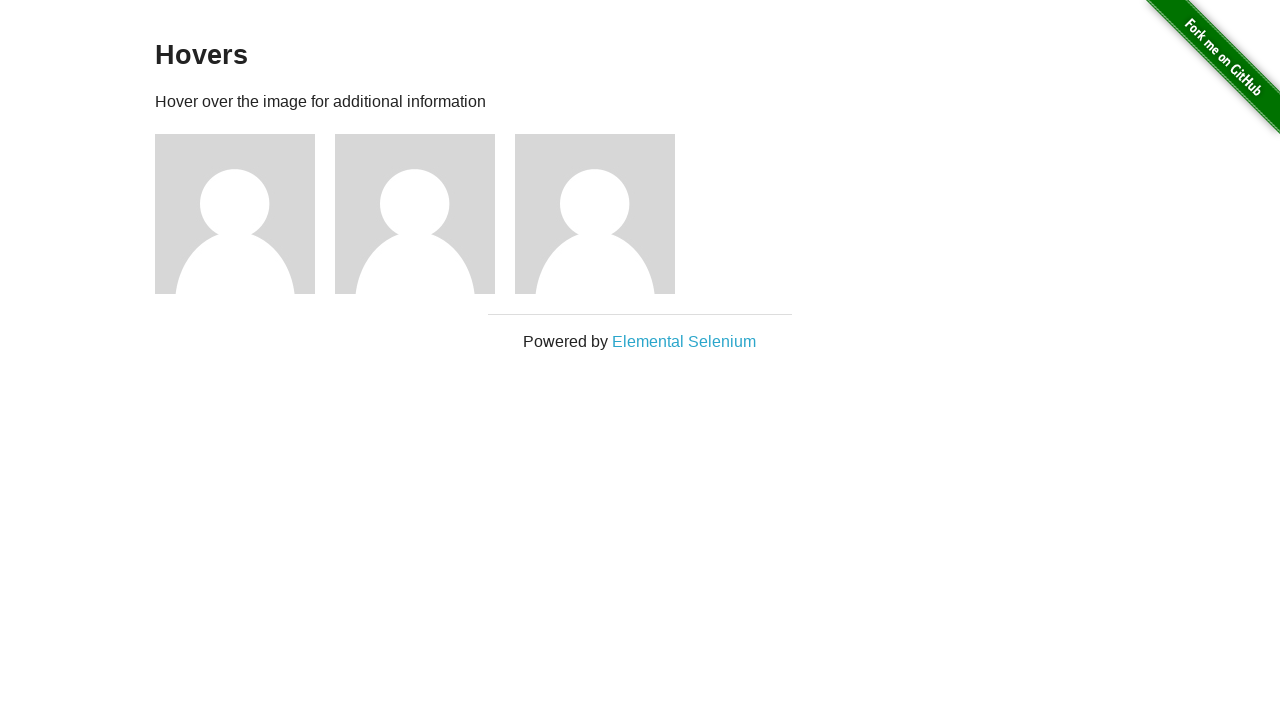

Waited for third image element to load
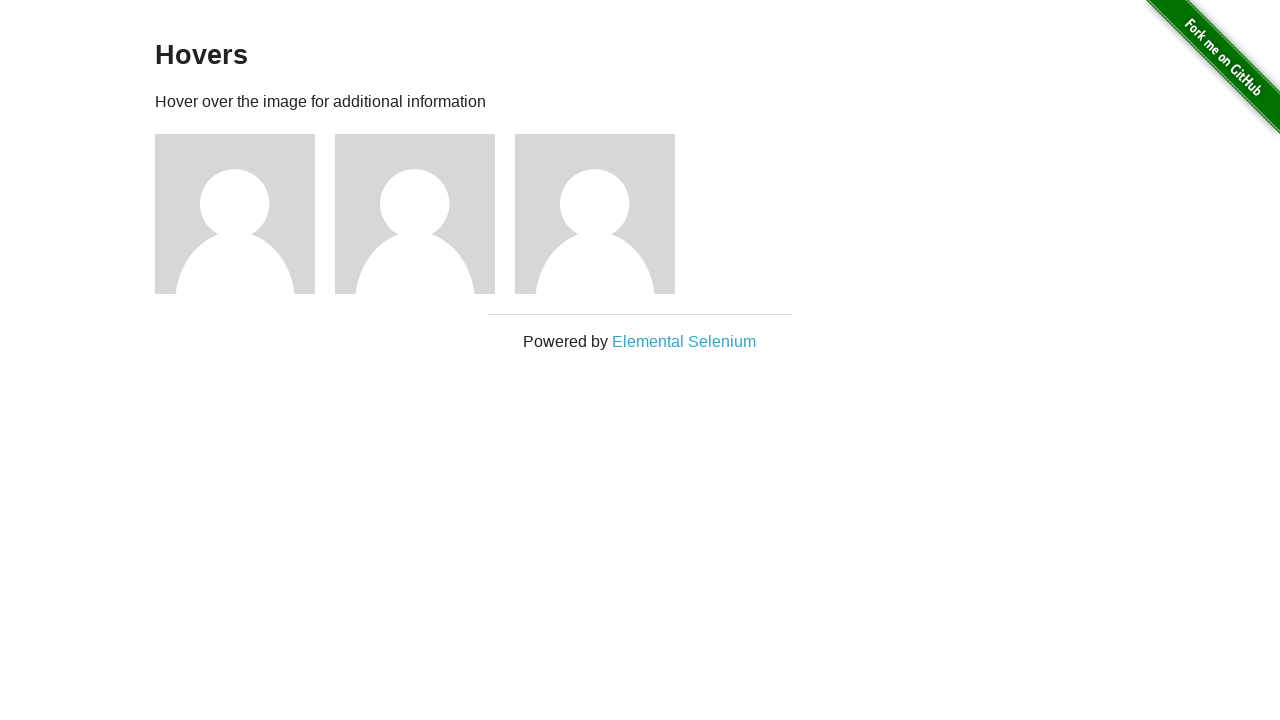

Hovered over the third image element at (595, 214) on xpath=//*[@id='content']/div/div[3]/img
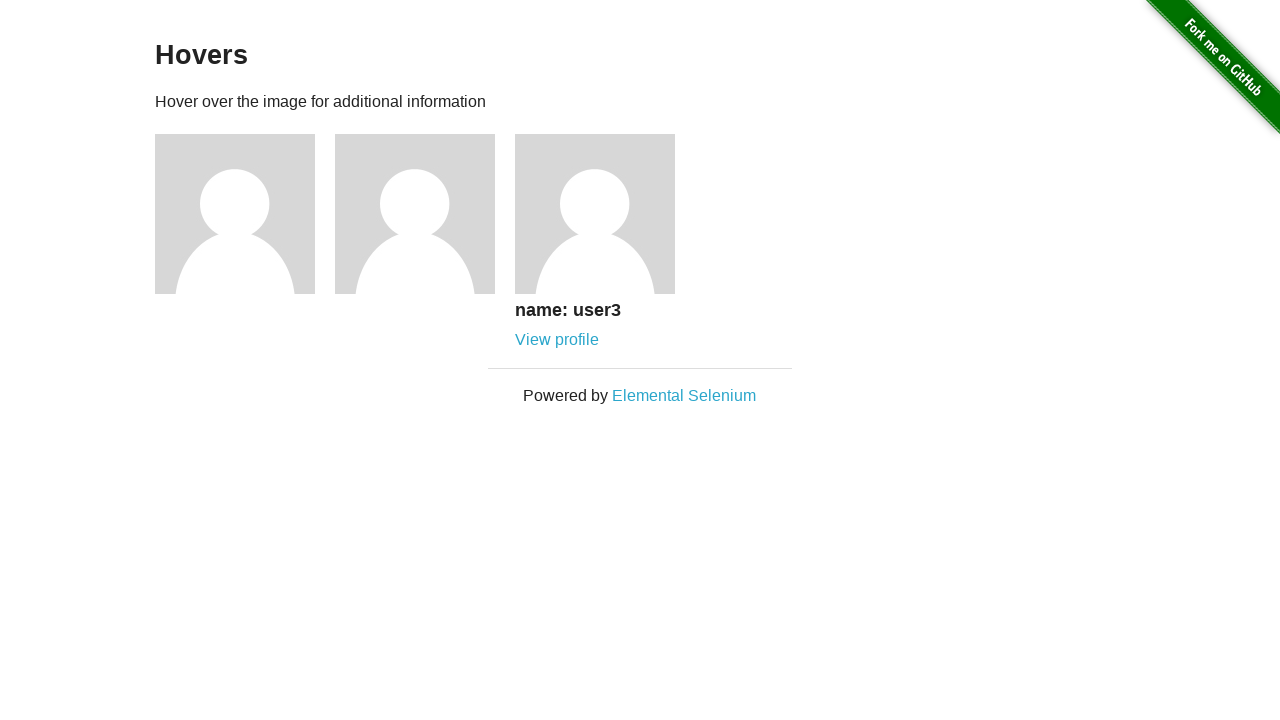

Located caption elements (name and link)
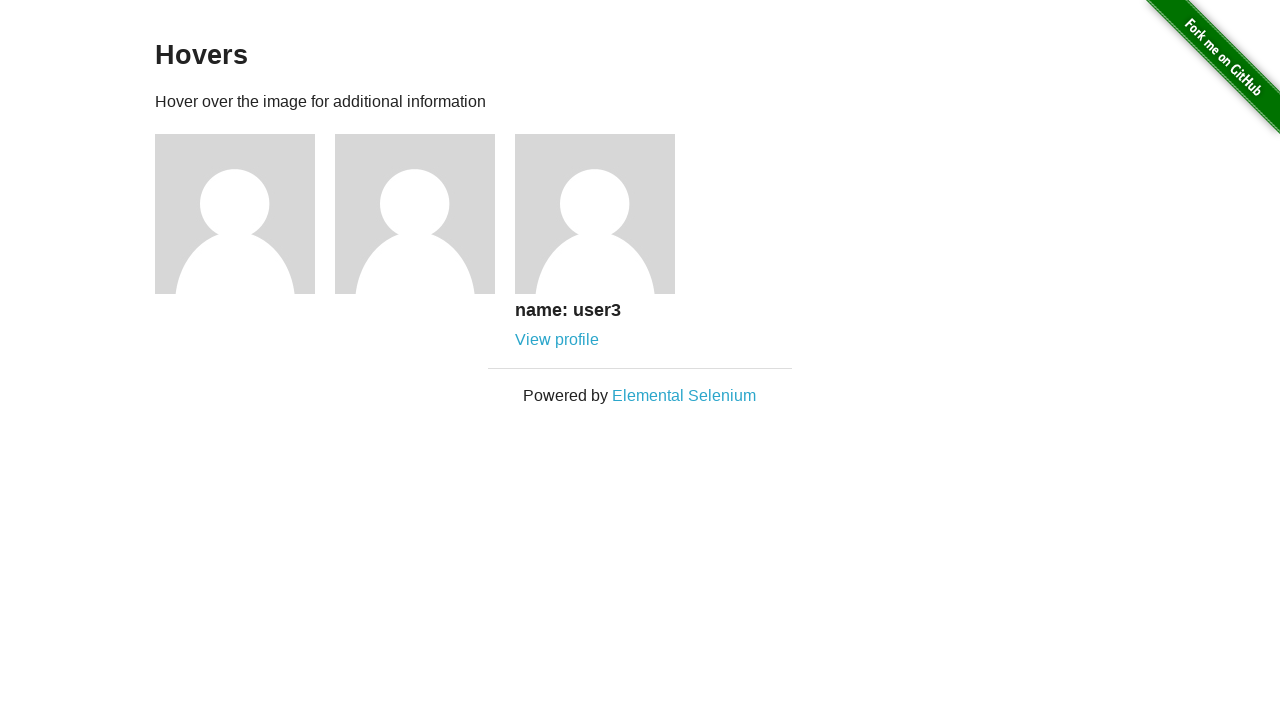

Verified that caption name element is visible
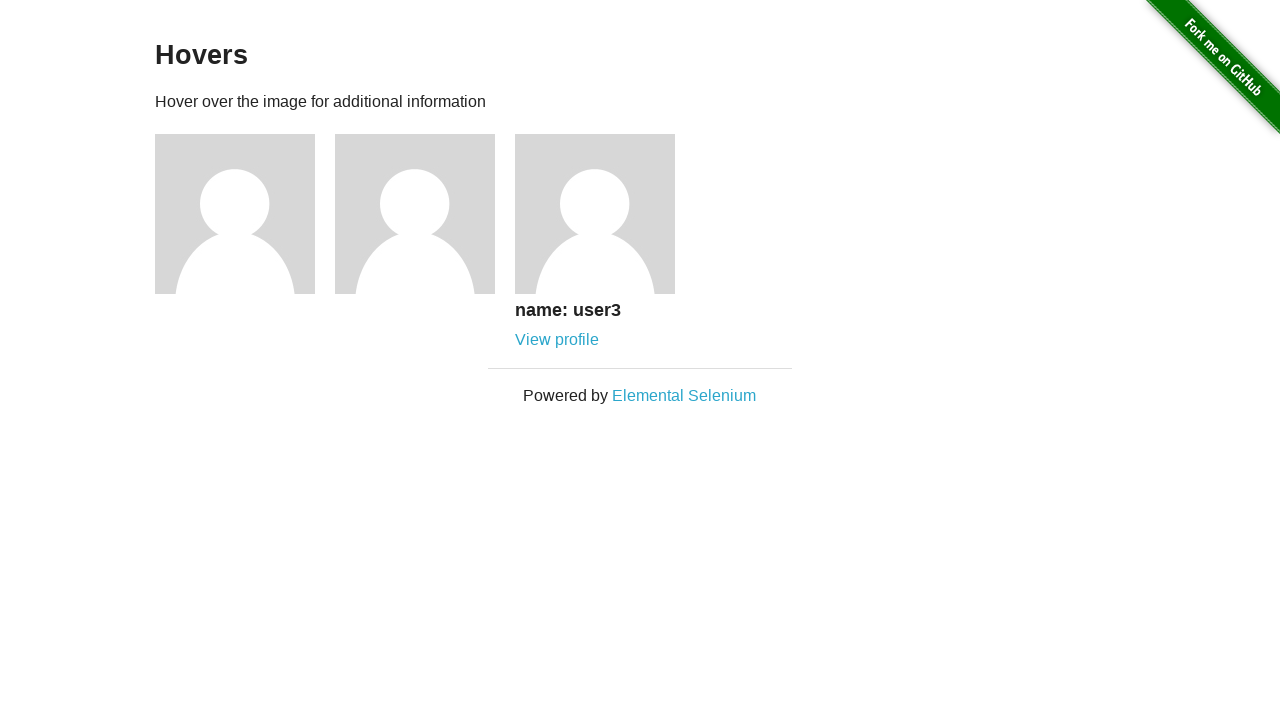

Verified that caption link element is visible
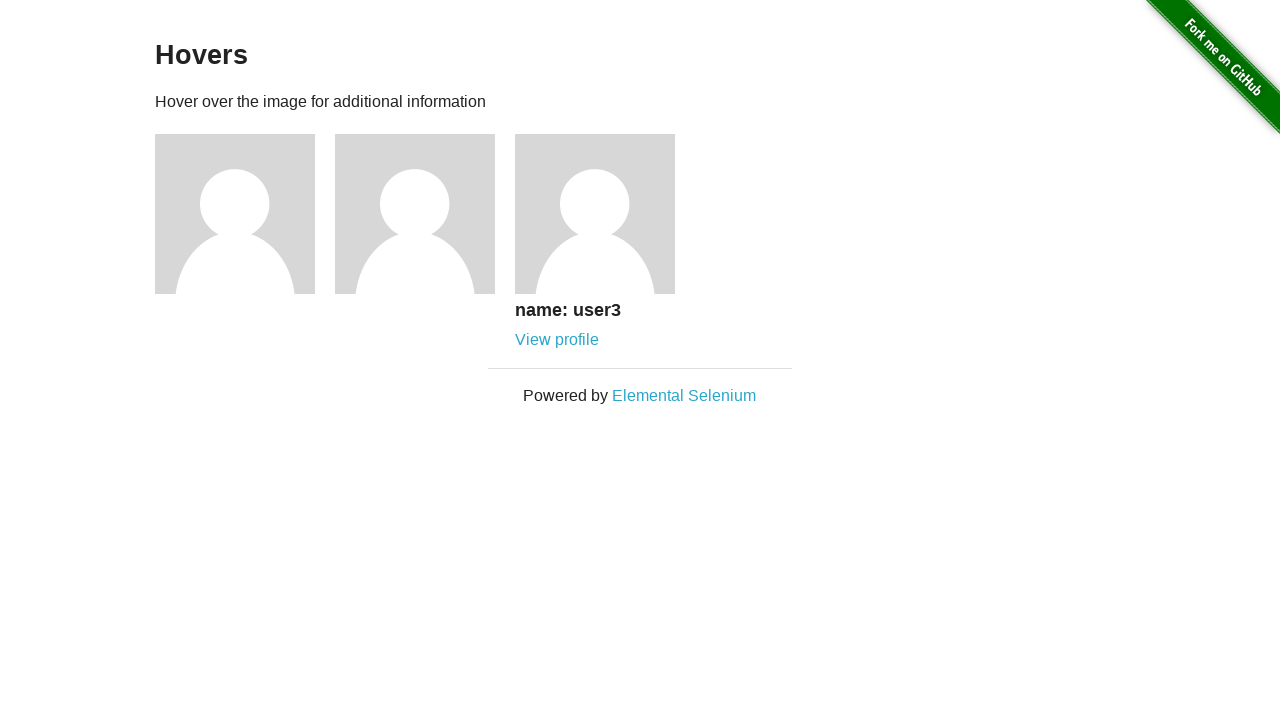

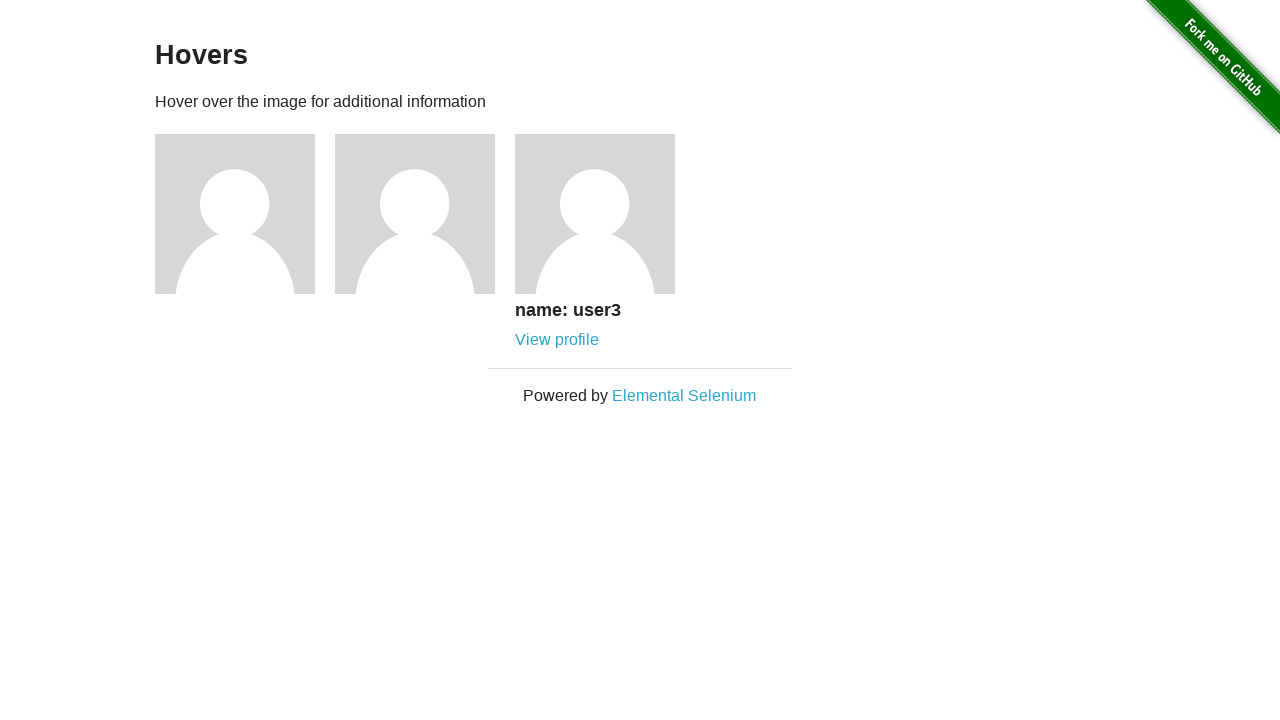